Navigates to the HDFC homepage and verifies the page loads successfully by waiting for the page to be ready.

Starting URL: https://www.hdfc.com/

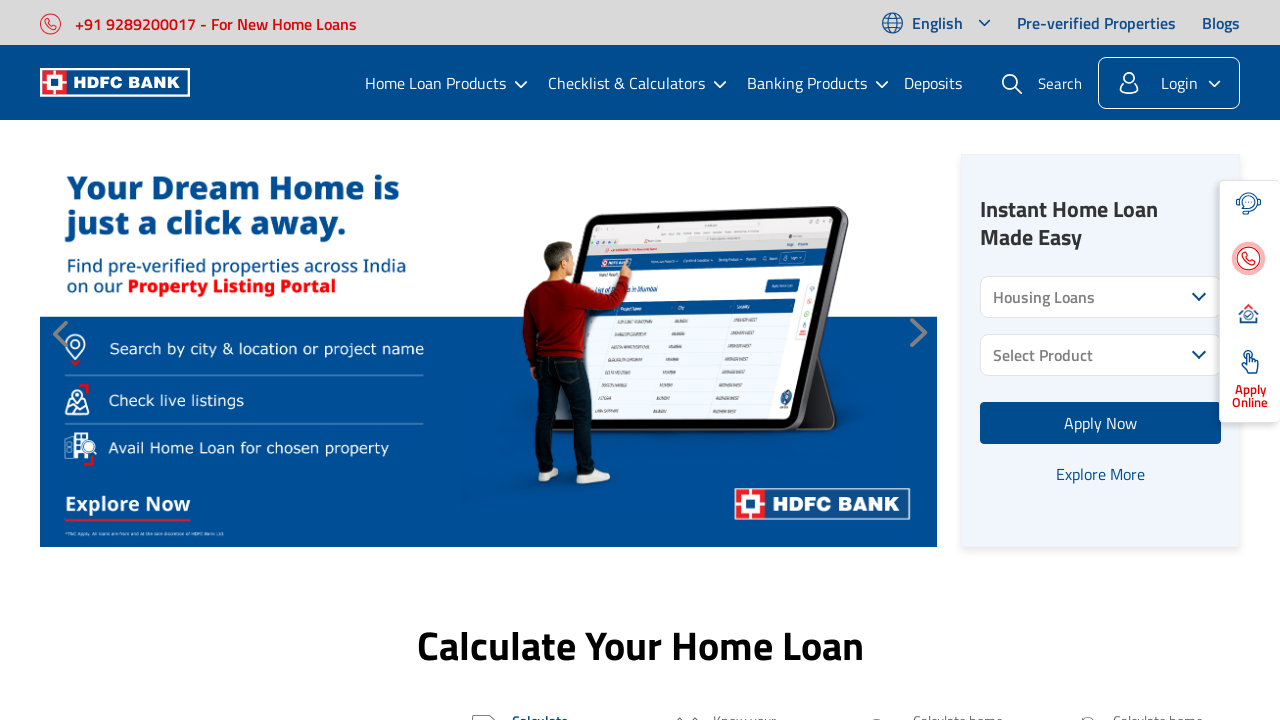

Waited for page DOM content to be fully loaded
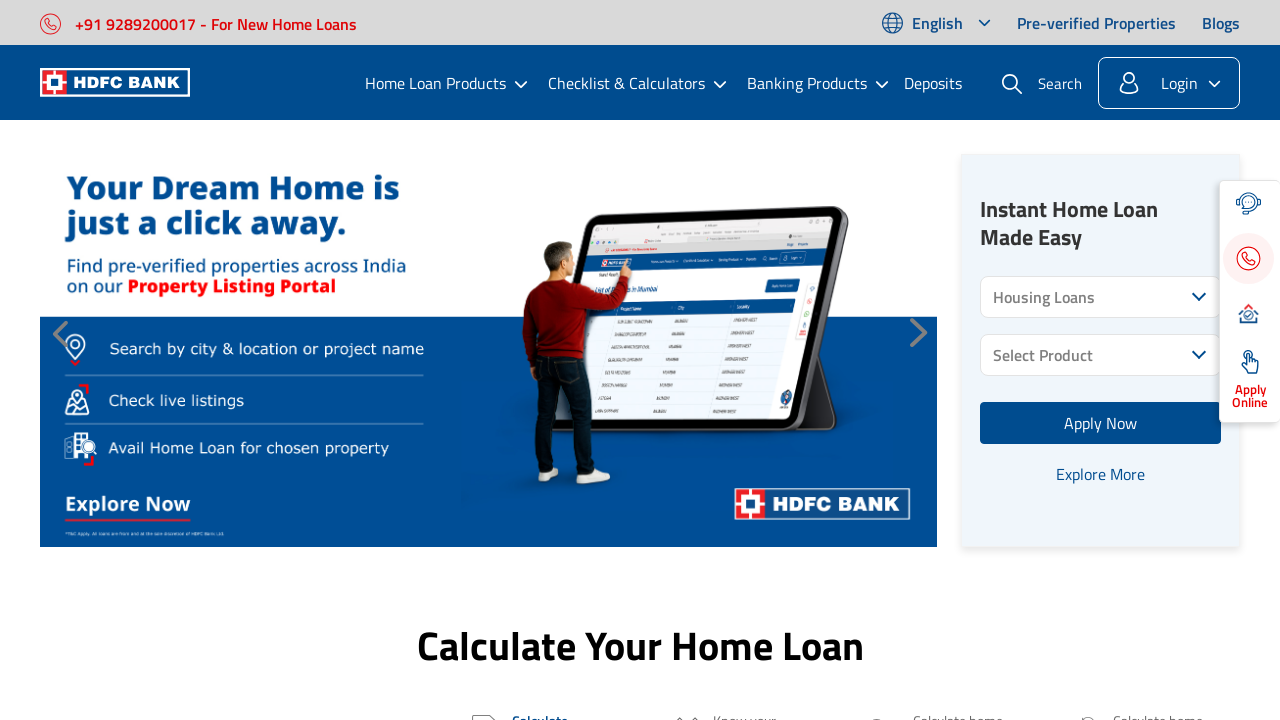

Verified page loaded successfully by confirming body element is present
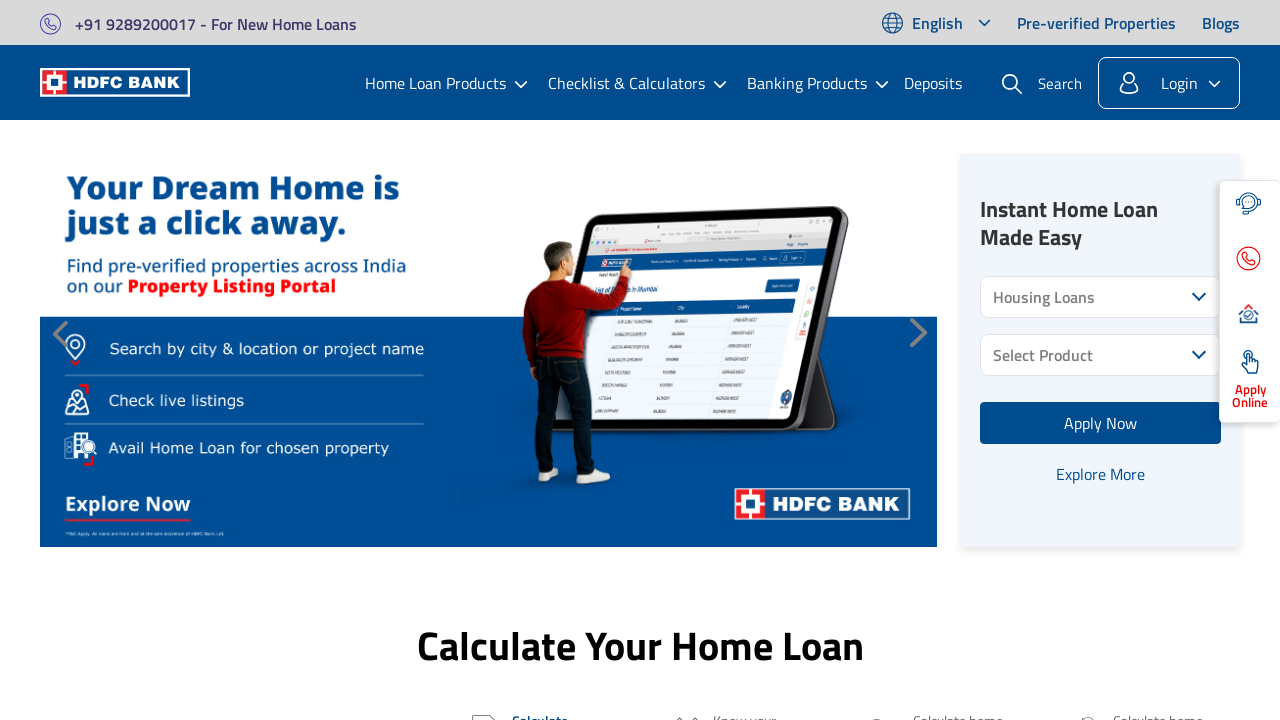

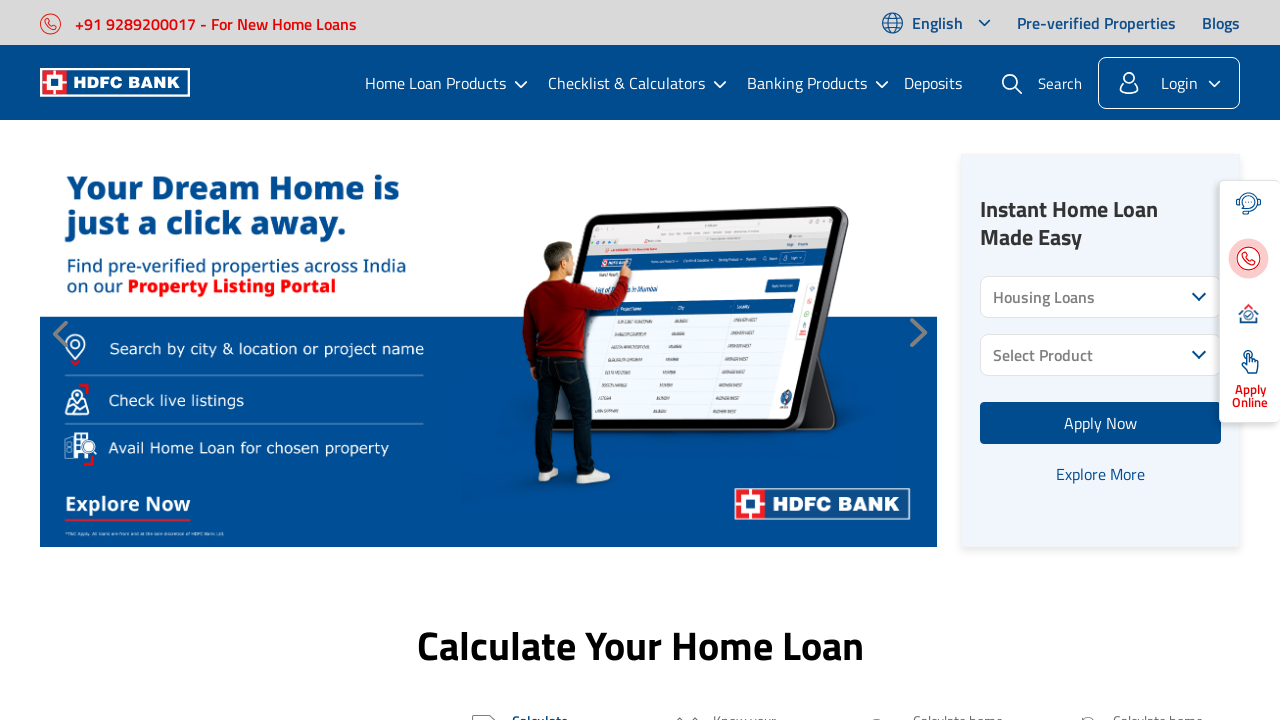